Tests confirm dialog functionality by entering text in a name field and dismissing the confirm dialog

Starting URL: https://www.letskodeit.com/practice

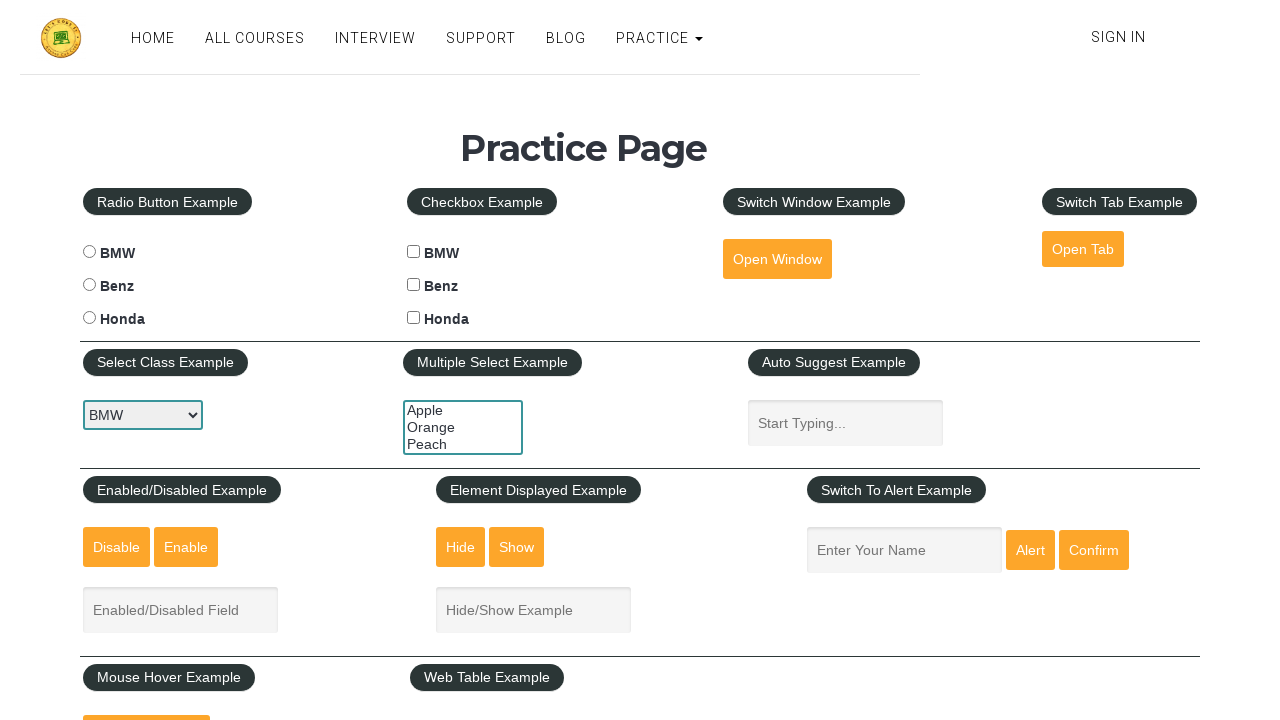

Entered 'no' in the name field on #name
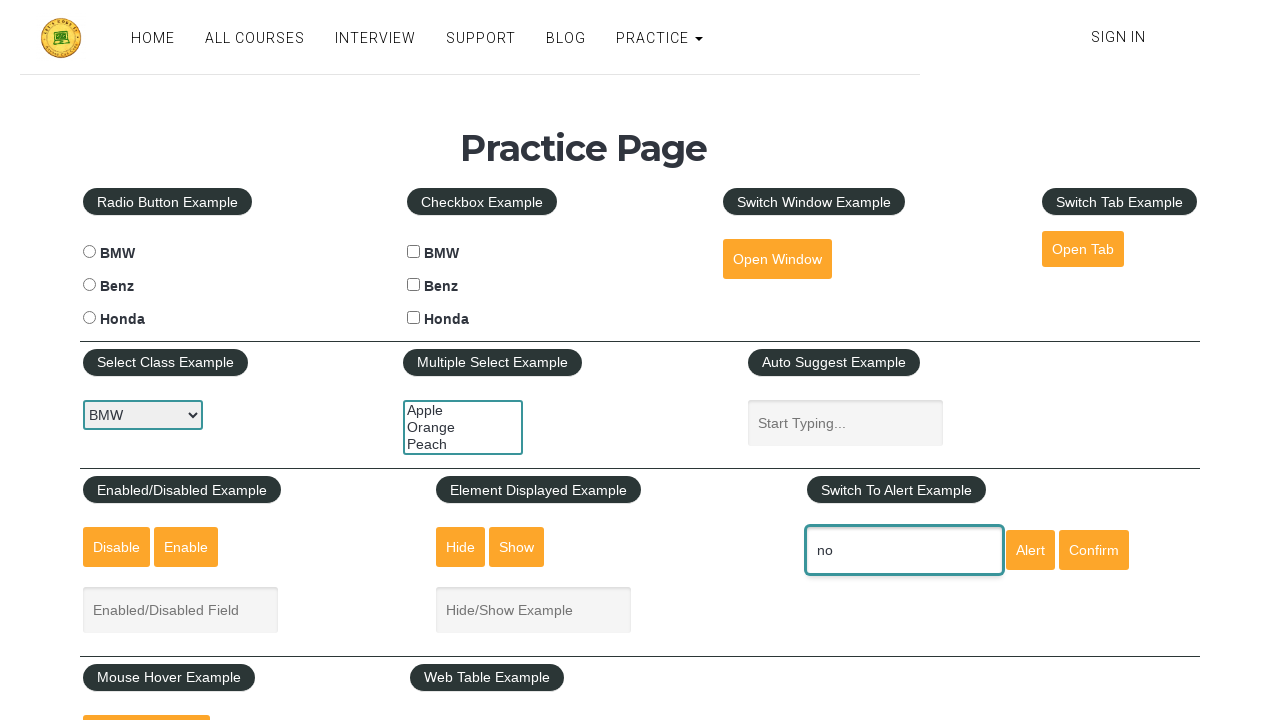

Set up dialog handler to dismiss confirm dialogs
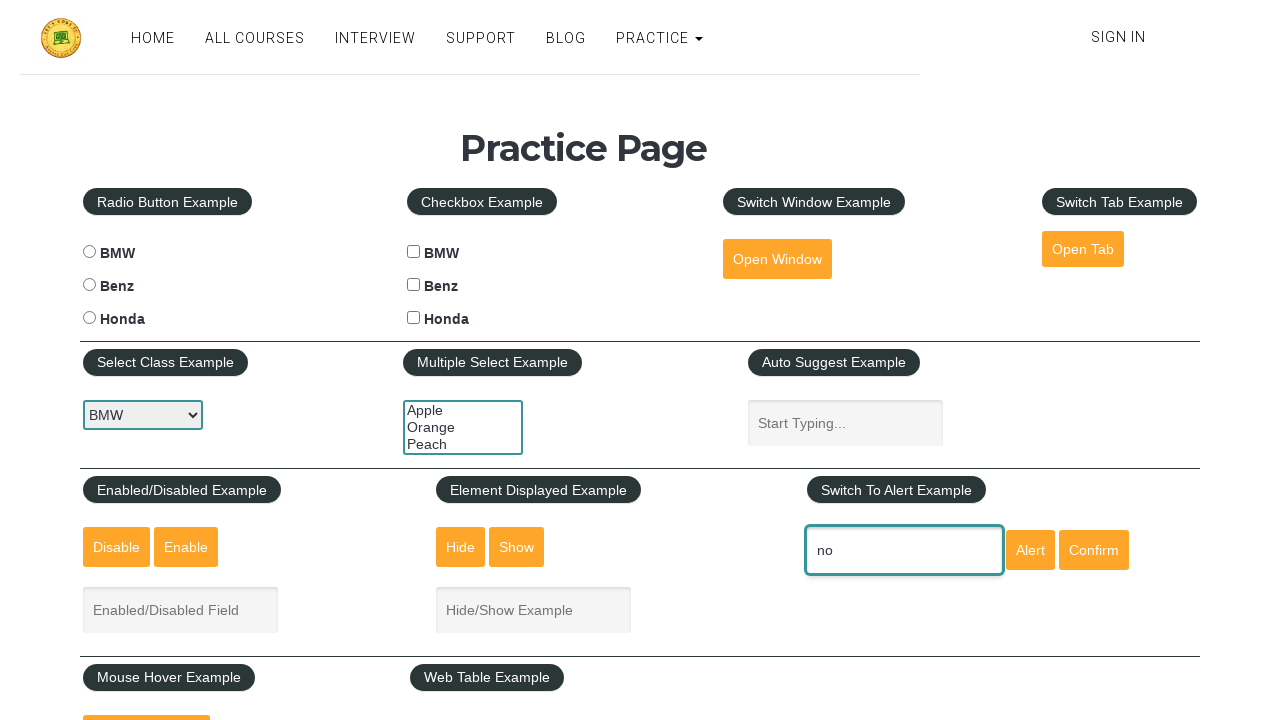

Clicked the confirm button, triggering dialog at (1094, 550) on #confirmbtn
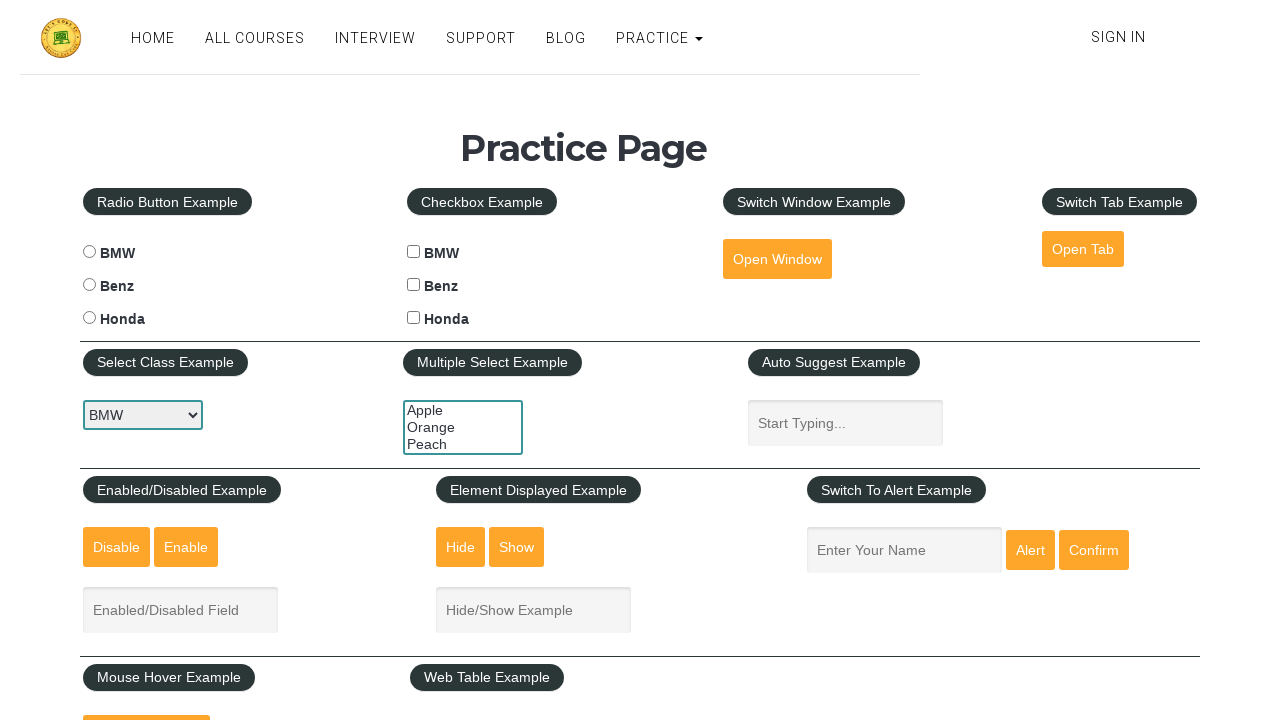

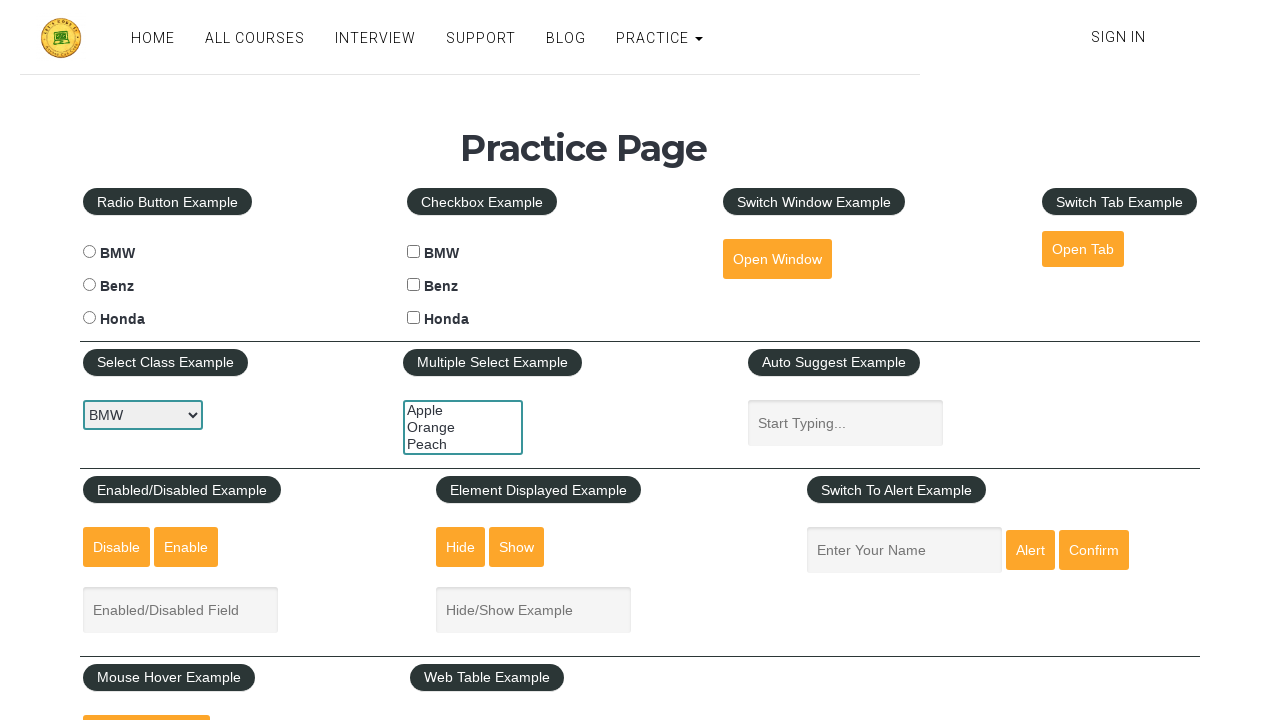